Navigates to HDFC website with browser configured to disable notifications and start maximized

Starting URL: https://www.hdfc.com/

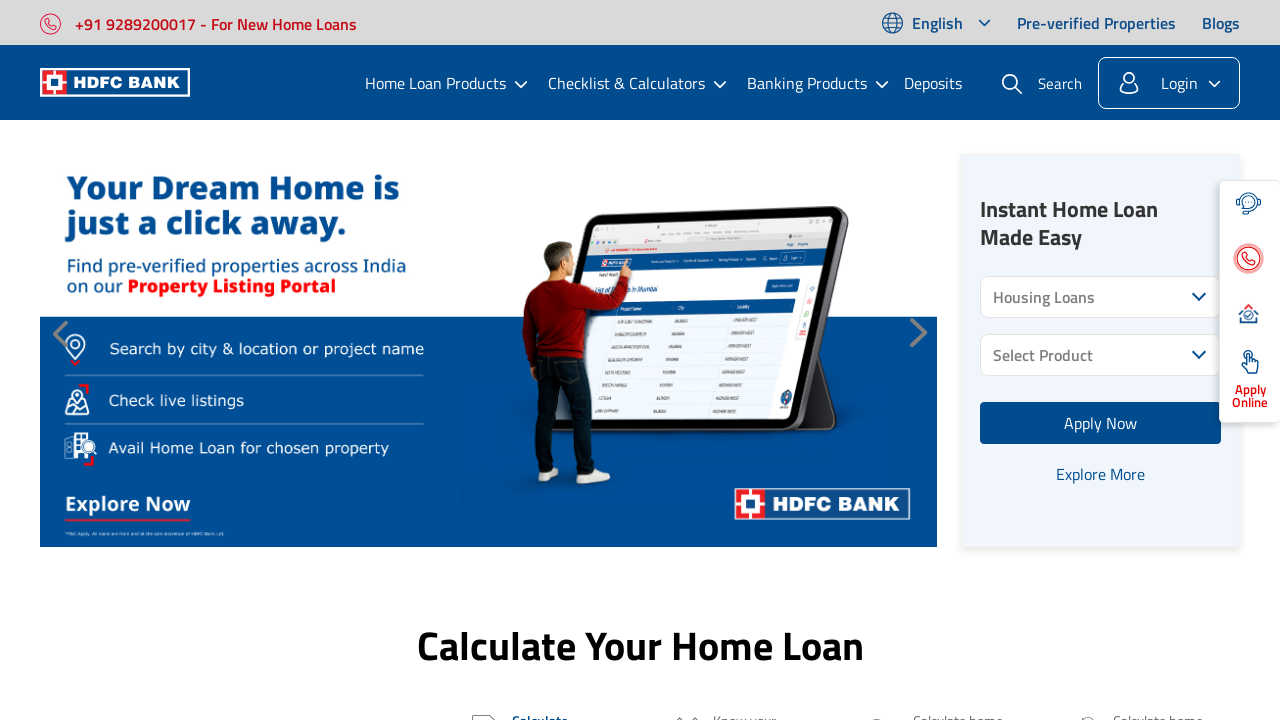

Page fully loaded with domcontentloaded state
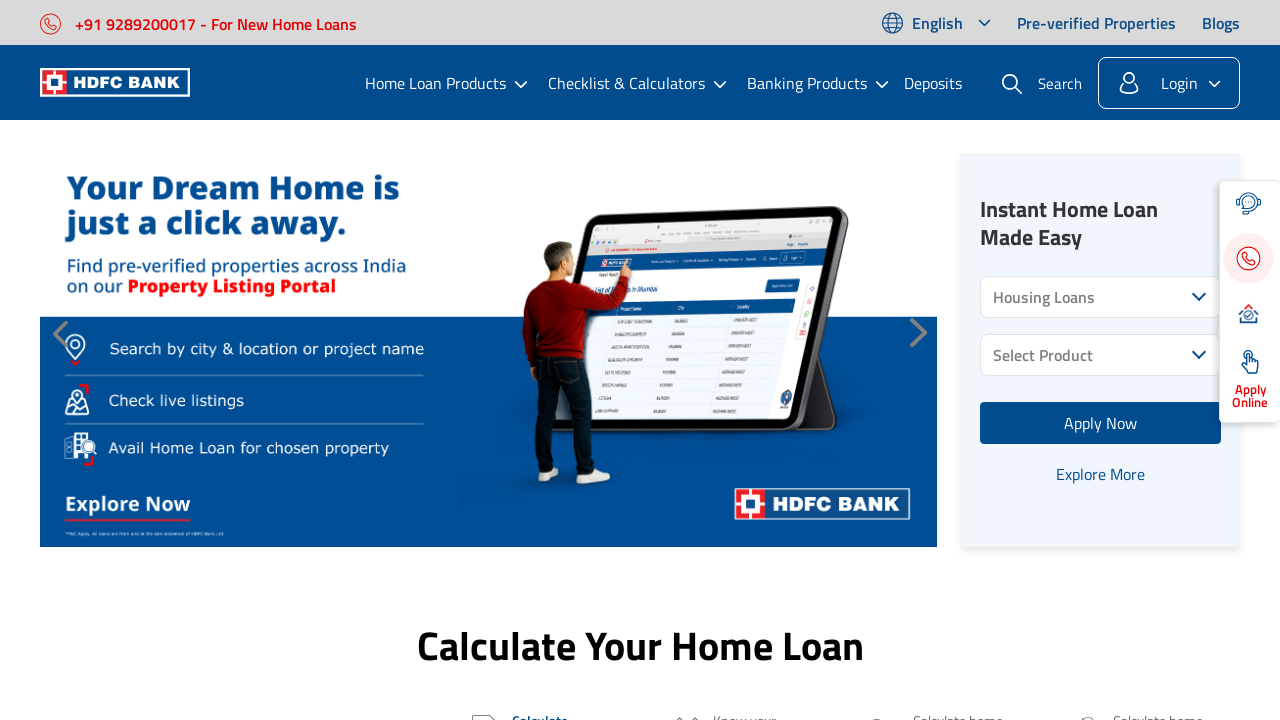

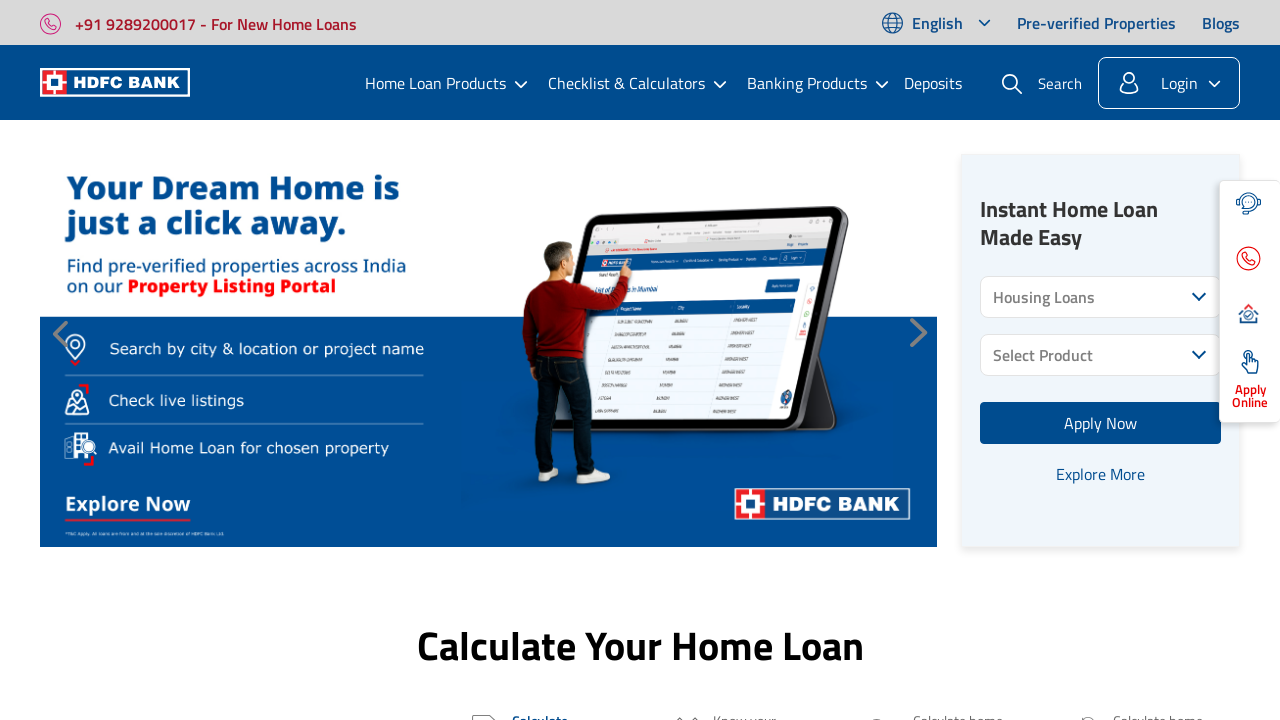